Clicks on the banner image on the DemoQA homepage

Starting URL: https://demoqa.com/

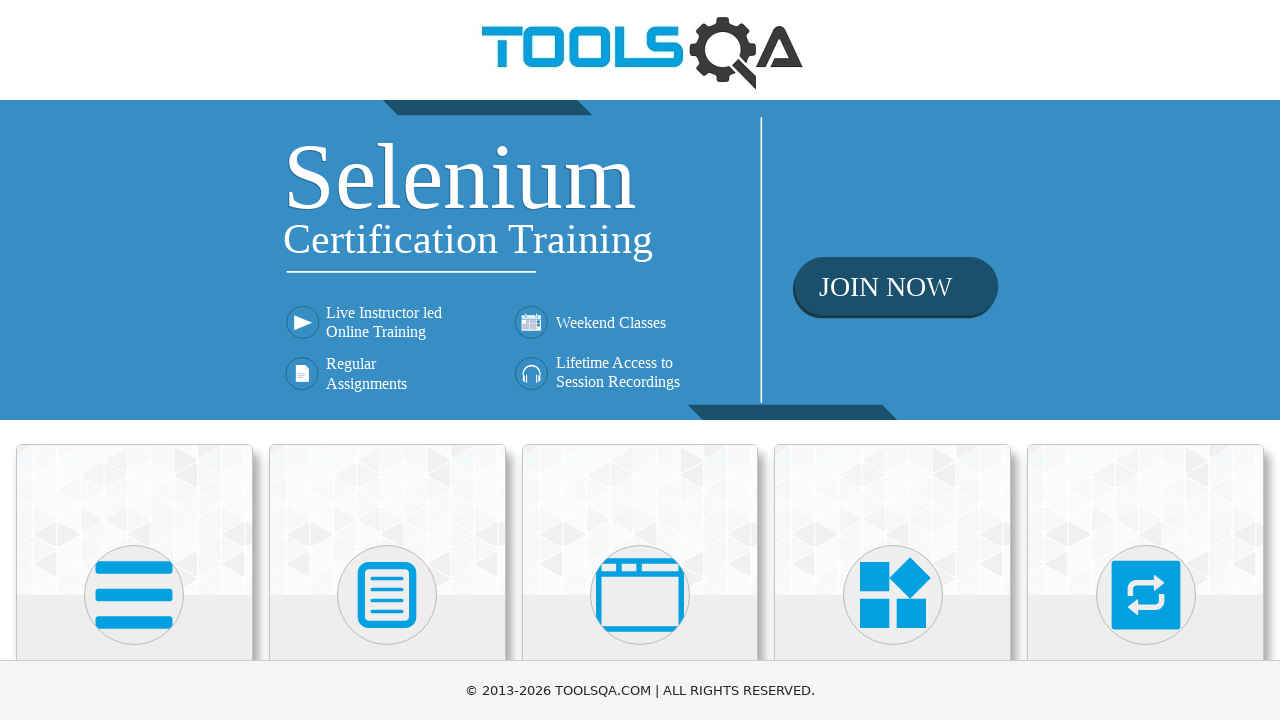

Navigated to DemoQA homepage
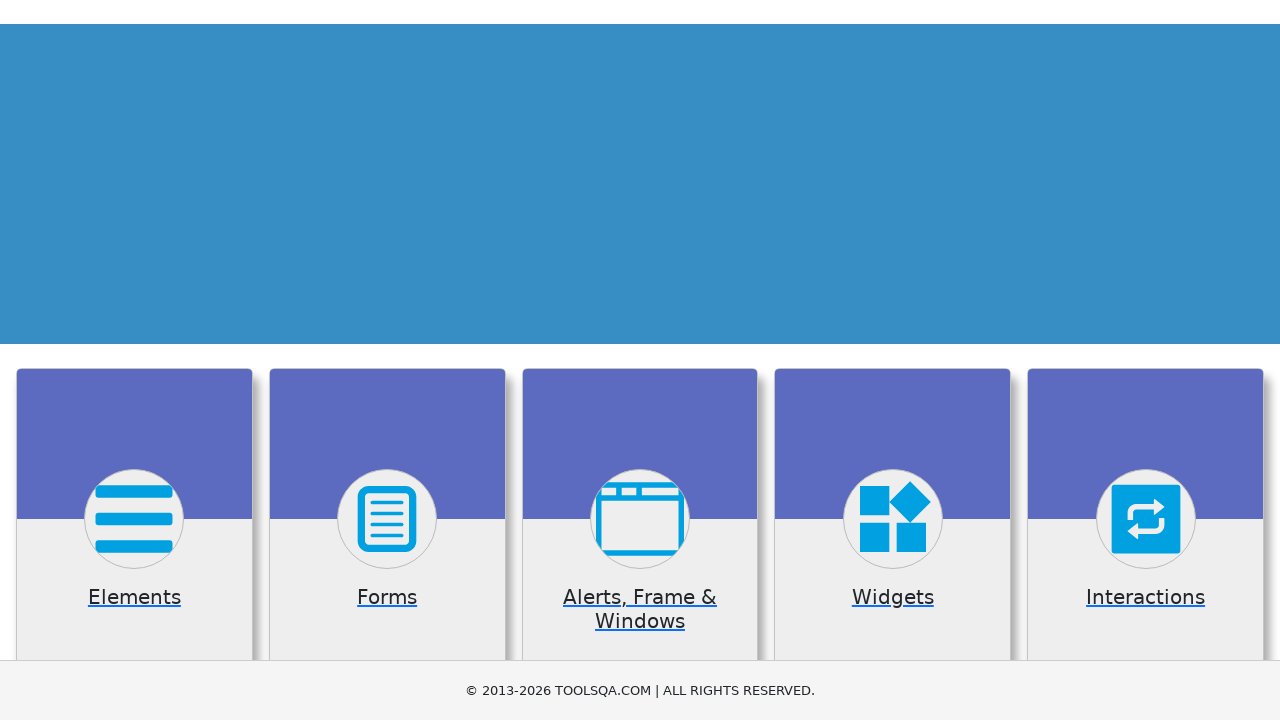

Clicked on the banner image at (640, 260) on .banner-image
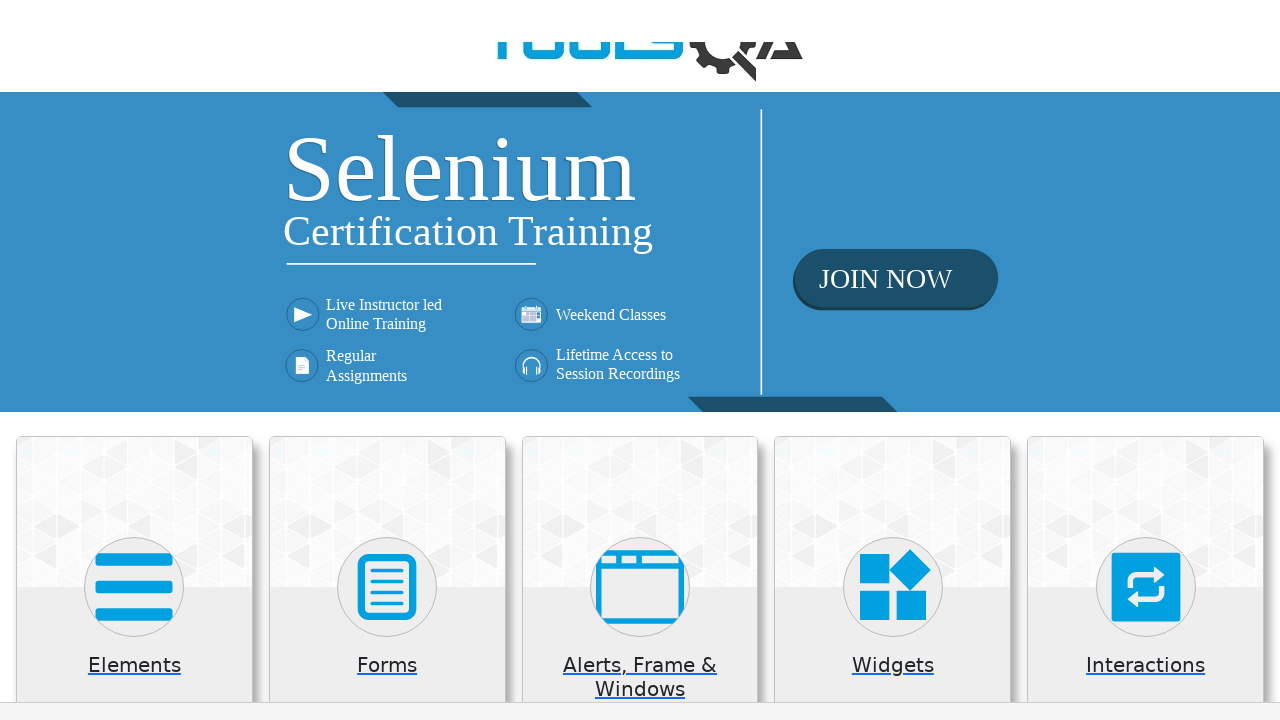

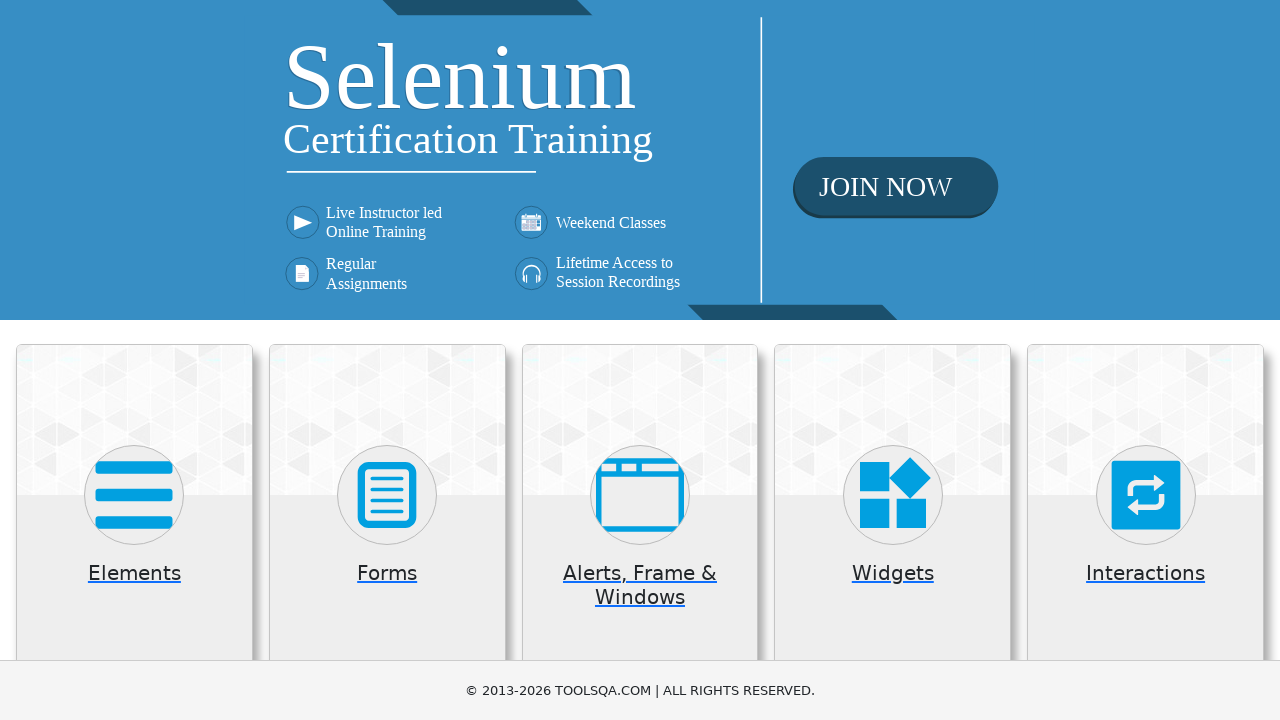